Tests dropdown selection by selecting Option 1 using visible text

Starting URL: https://the-internet.herokuapp.com/dropdown

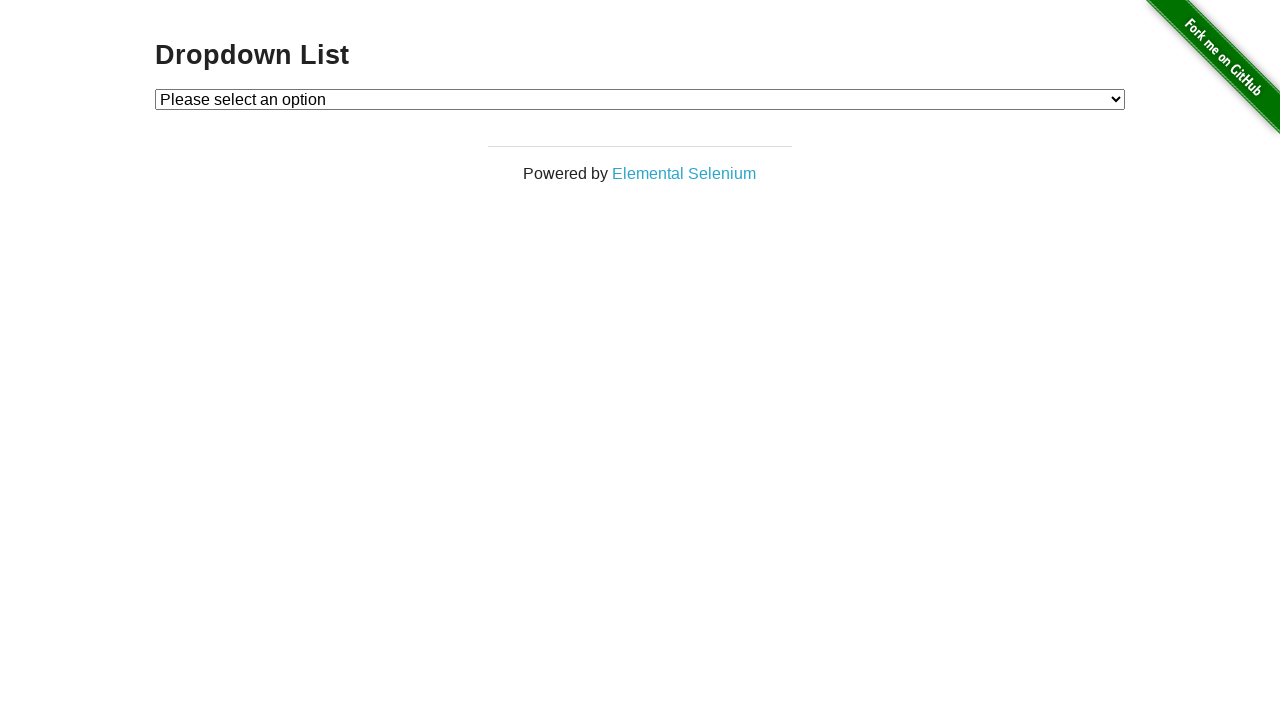

Navigated to dropdown page
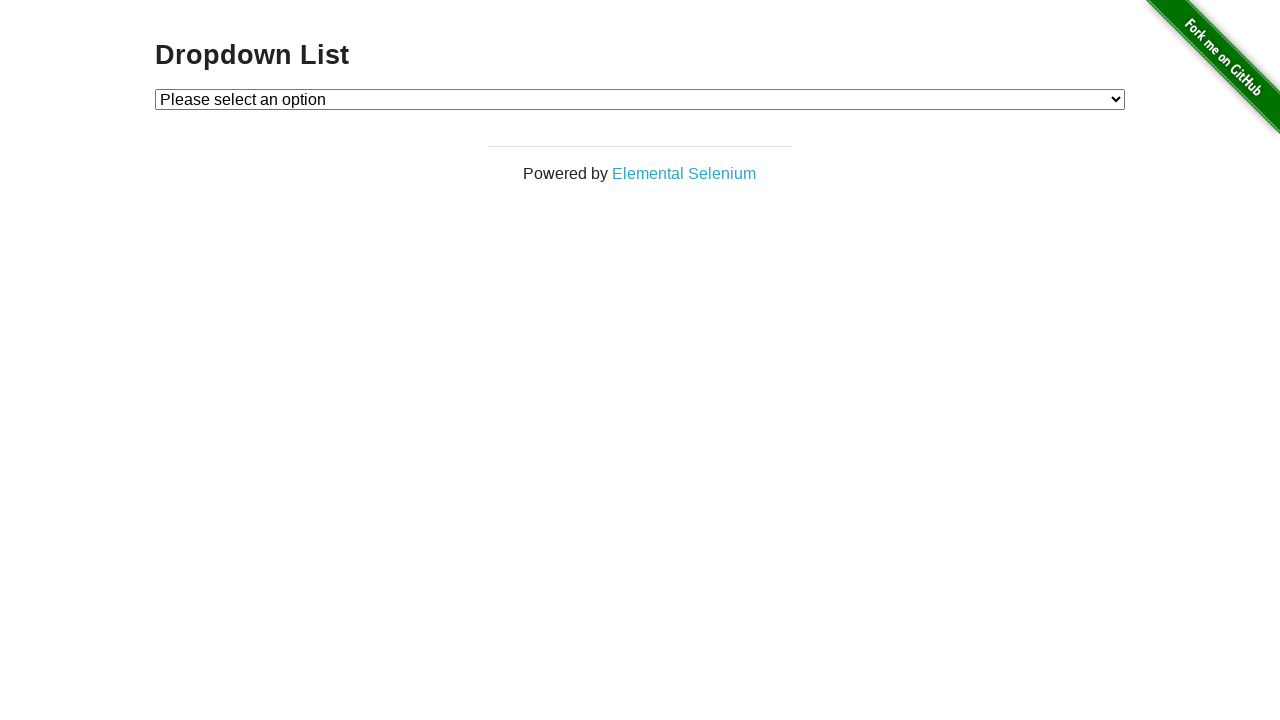

Selected Option 1 from dropdown by visible text on #dropdown
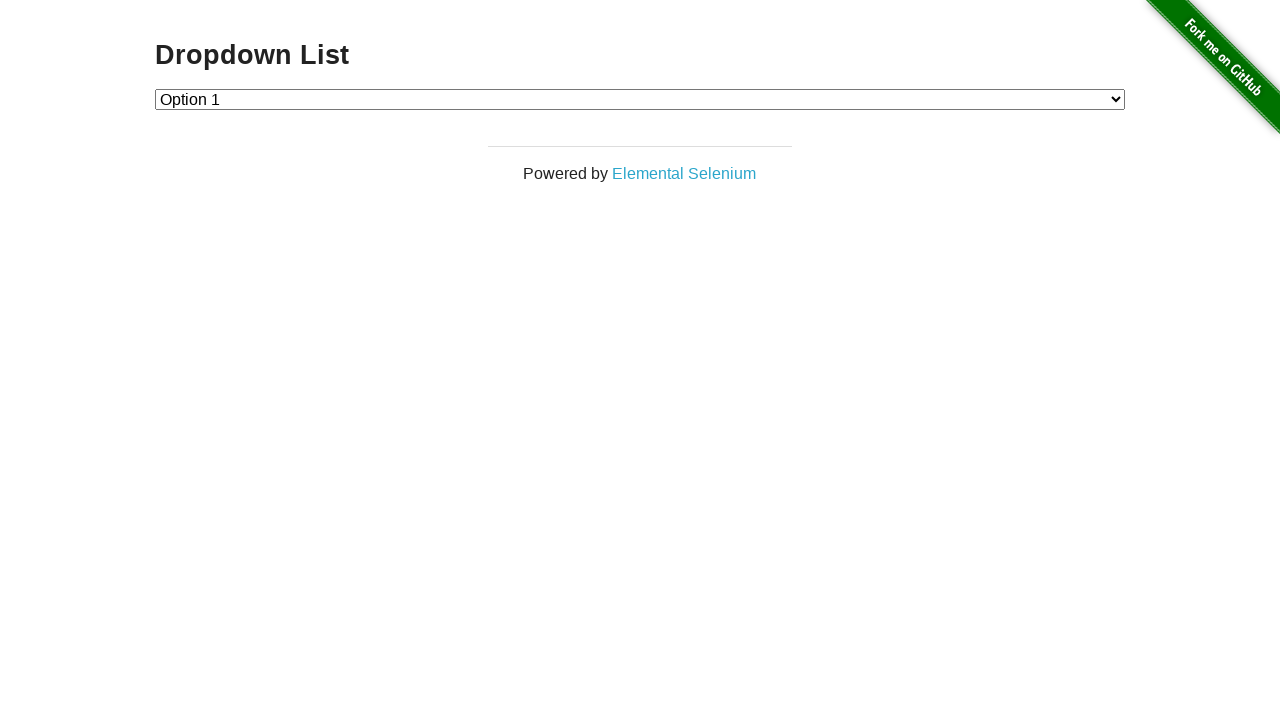

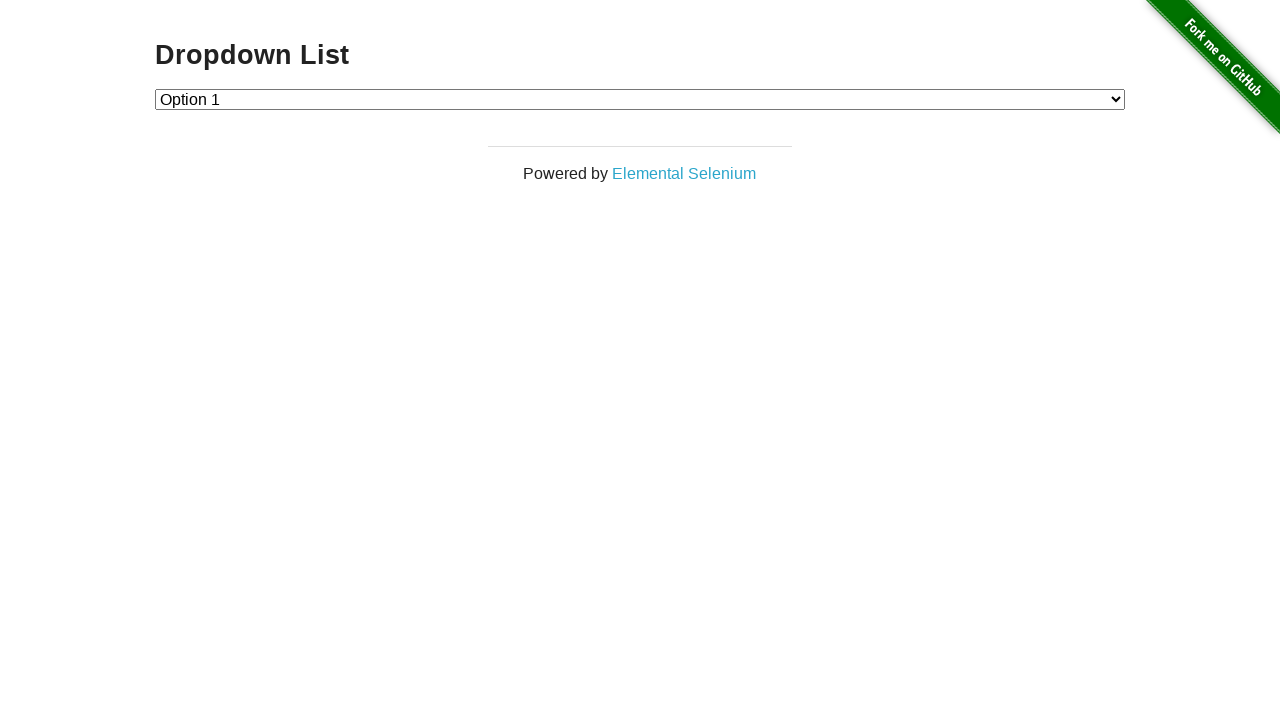